Tests that clicking Clear completed removes completed items from the list

Starting URL: https://demo.playwright.dev/todomvc

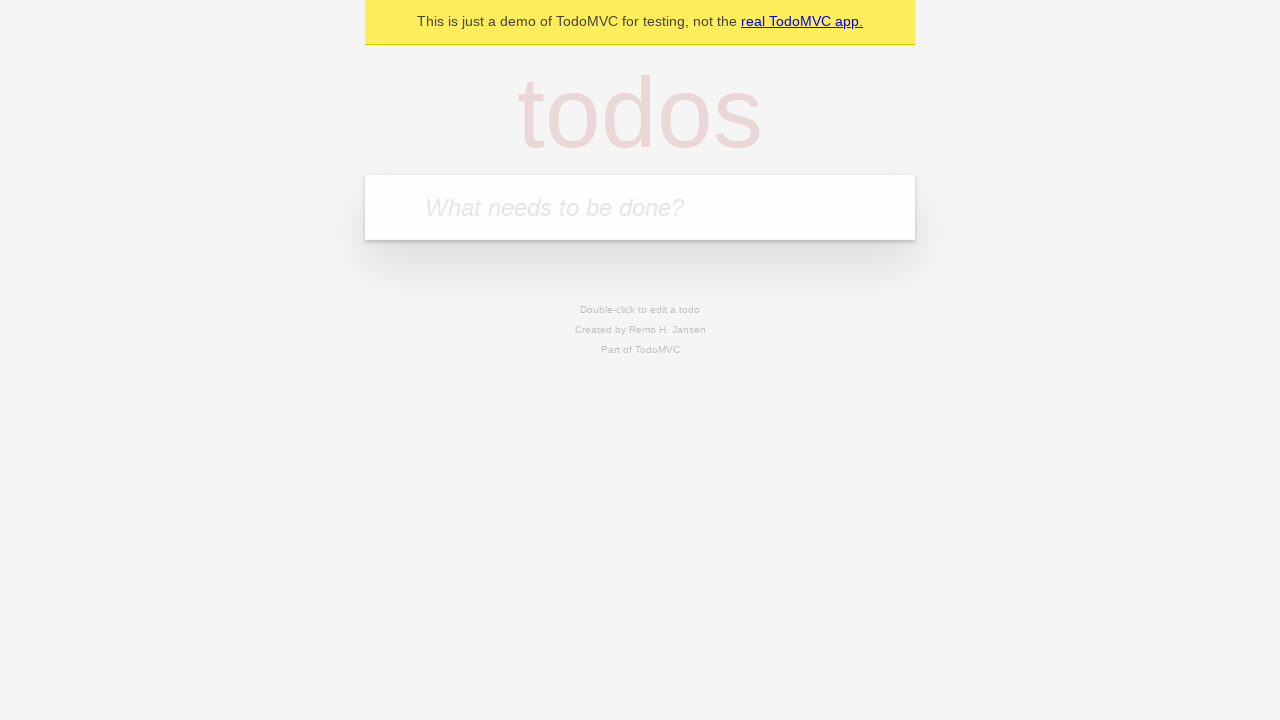

Filled todo input with 'buy some cheese' on internal:attr=[placeholder="What needs to be done?"i]
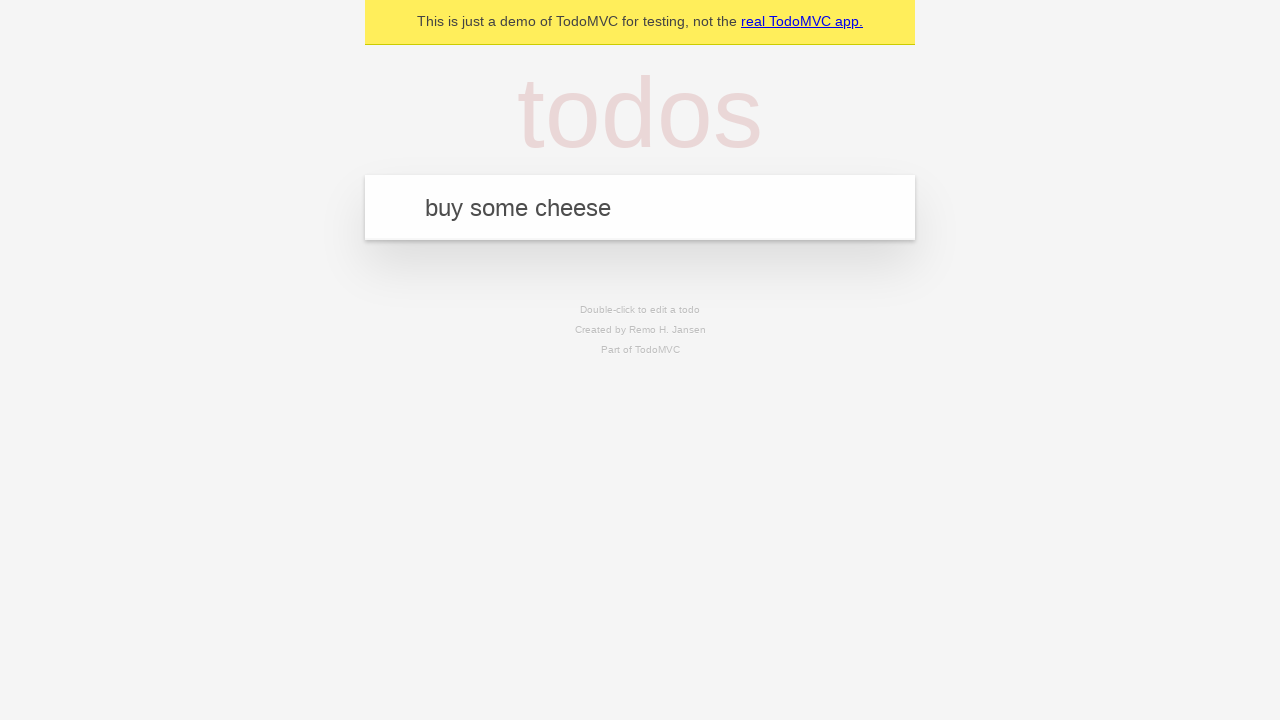

Pressed Enter to add first todo on internal:attr=[placeholder="What needs to be done?"i]
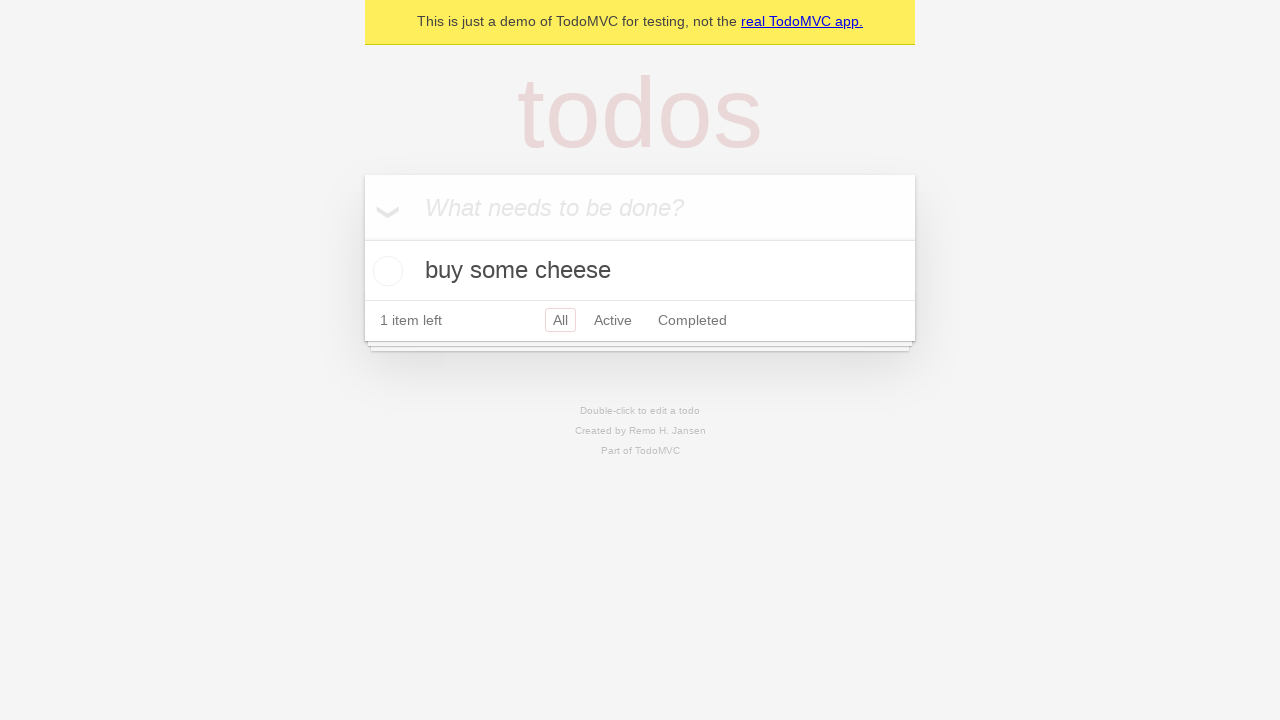

Filled todo input with 'feed the cat' on internal:attr=[placeholder="What needs to be done?"i]
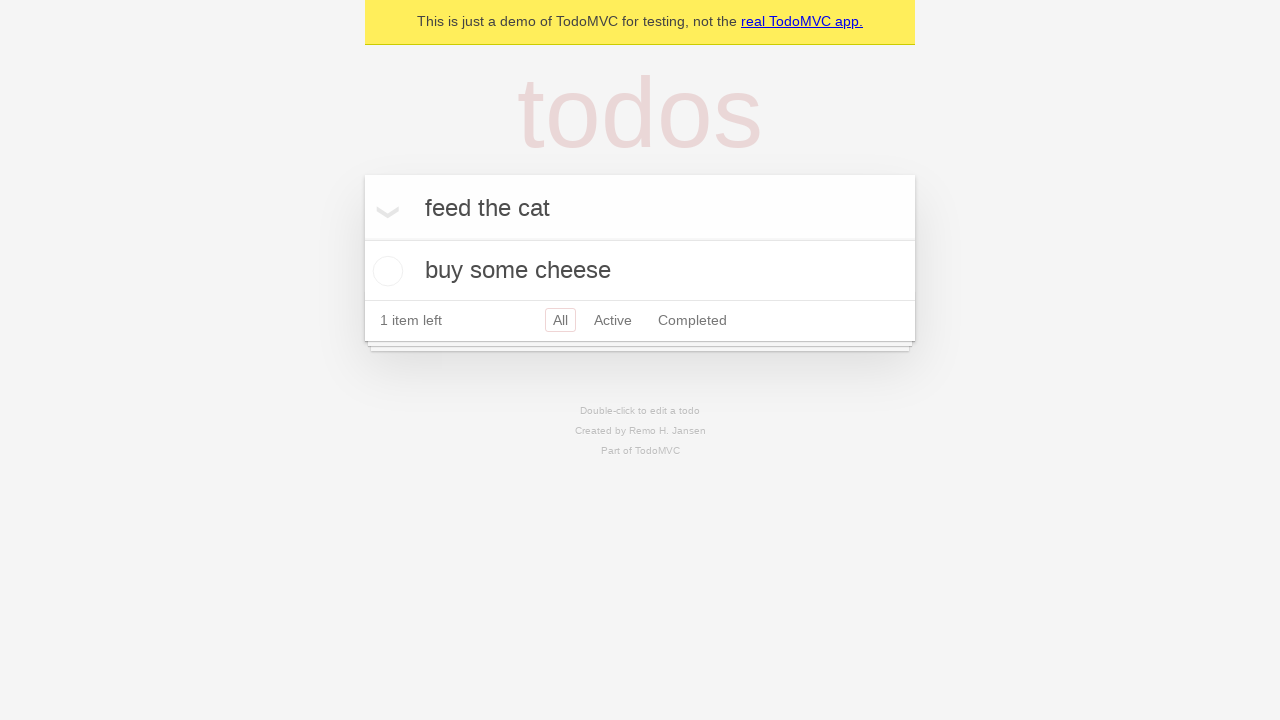

Pressed Enter to add second todo on internal:attr=[placeholder="What needs to be done?"i]
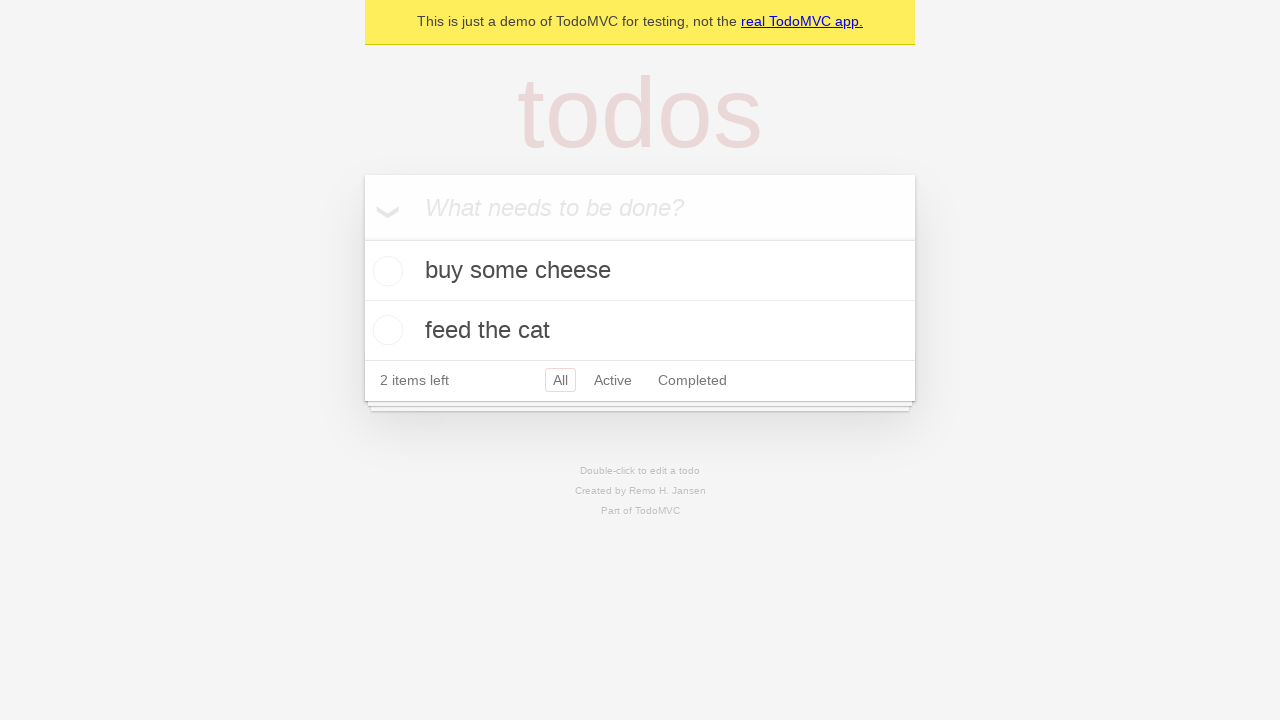

Filled todo input with 'book a doctors appointment' on internal:attr=[placeholder="What needs to be done?"i]
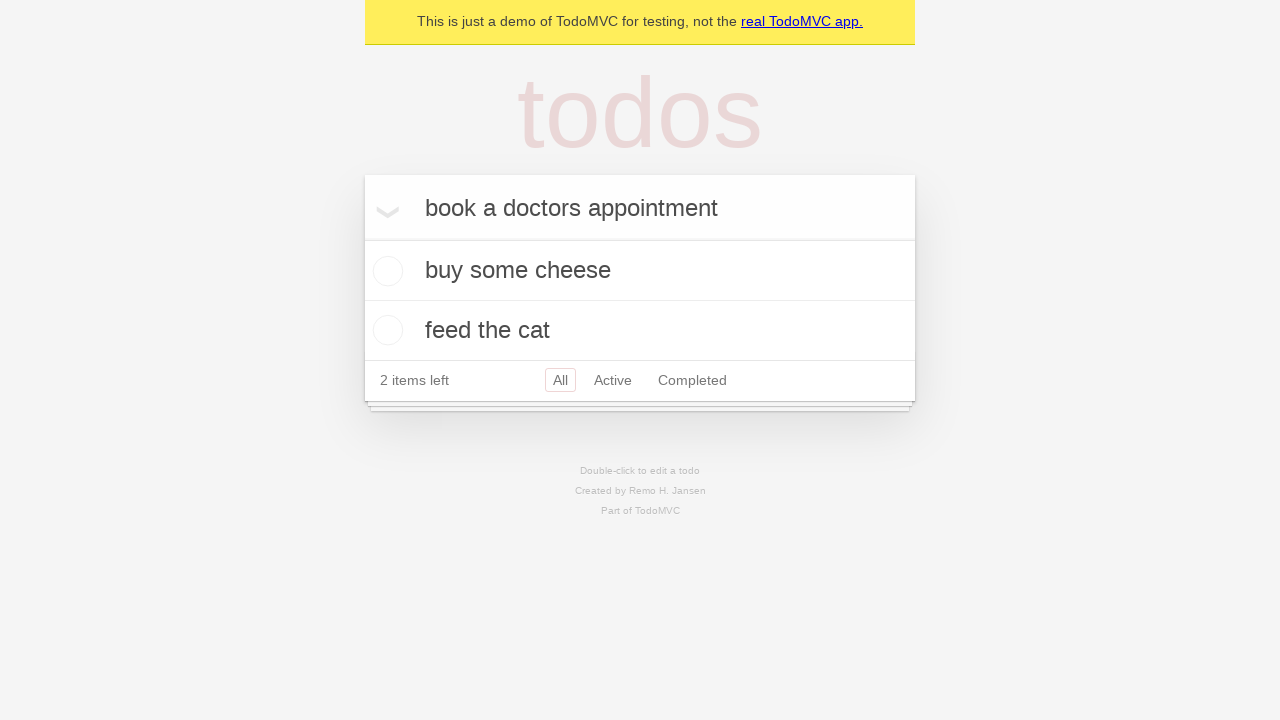

Pressed Enter to add third todo on internal:attr=[placeholder="What needs to be done?"i]
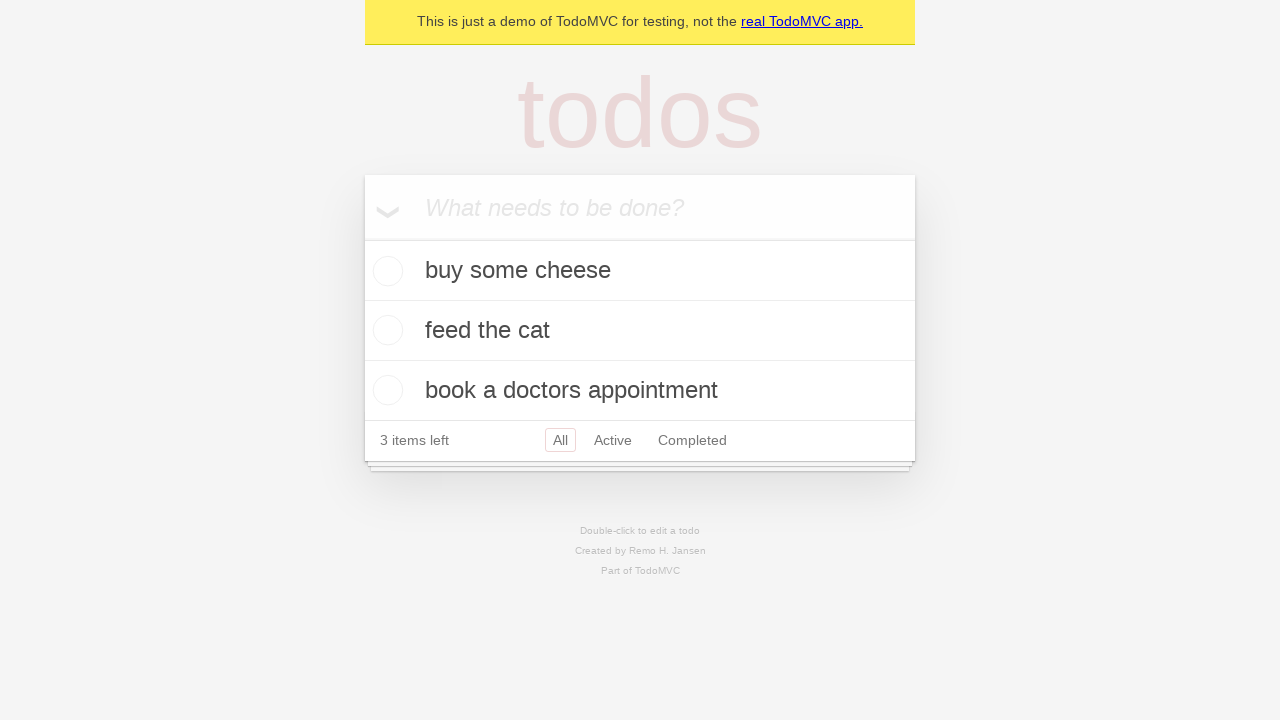

Checked the checkbox on second todo to mark as complete at (385, 330) on [data-testid='todo-item'] >> nth=1 >> internal:role=checkbox
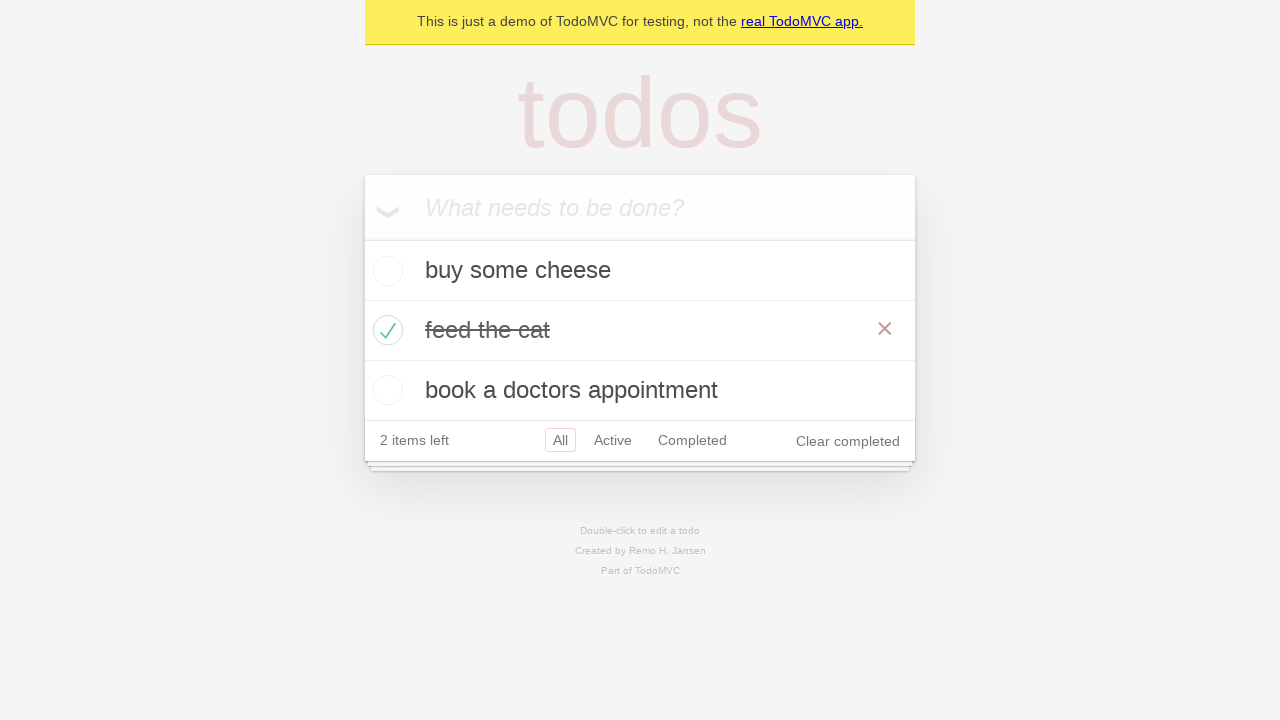

Clicked Clear completed button to remove completed items at (848, 441) on internal:role=button[name="Clear completed"i]
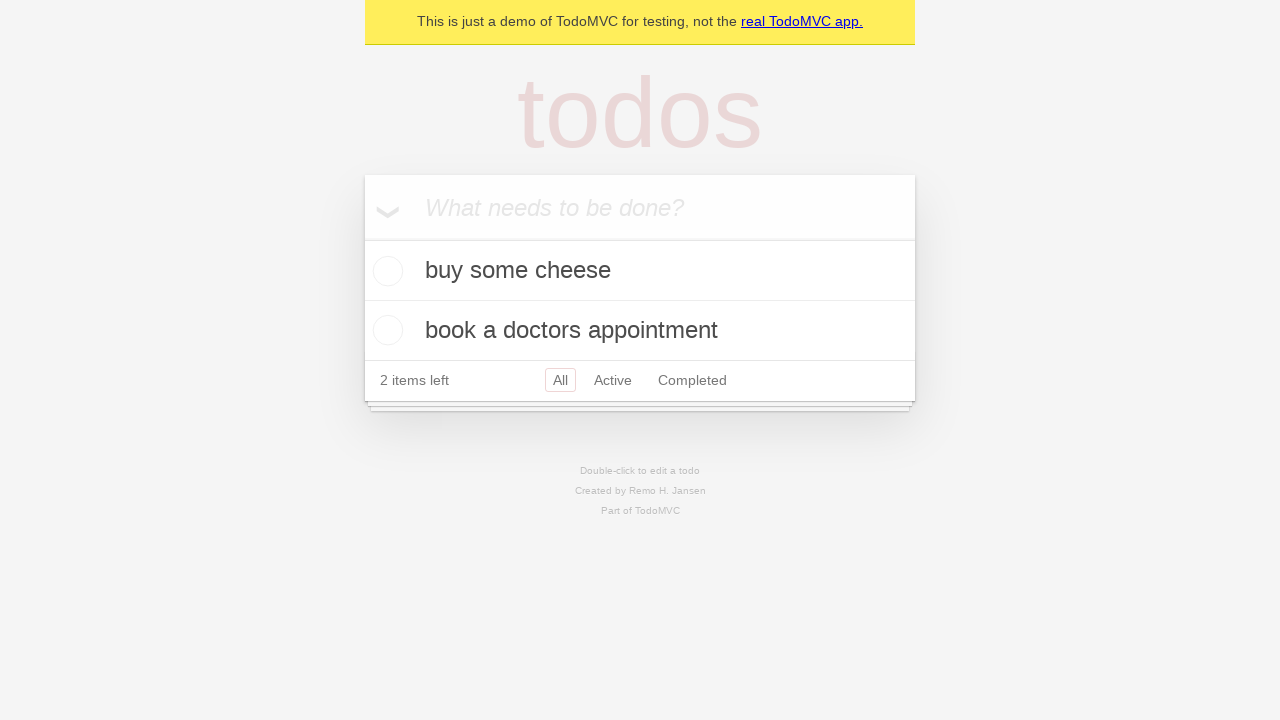

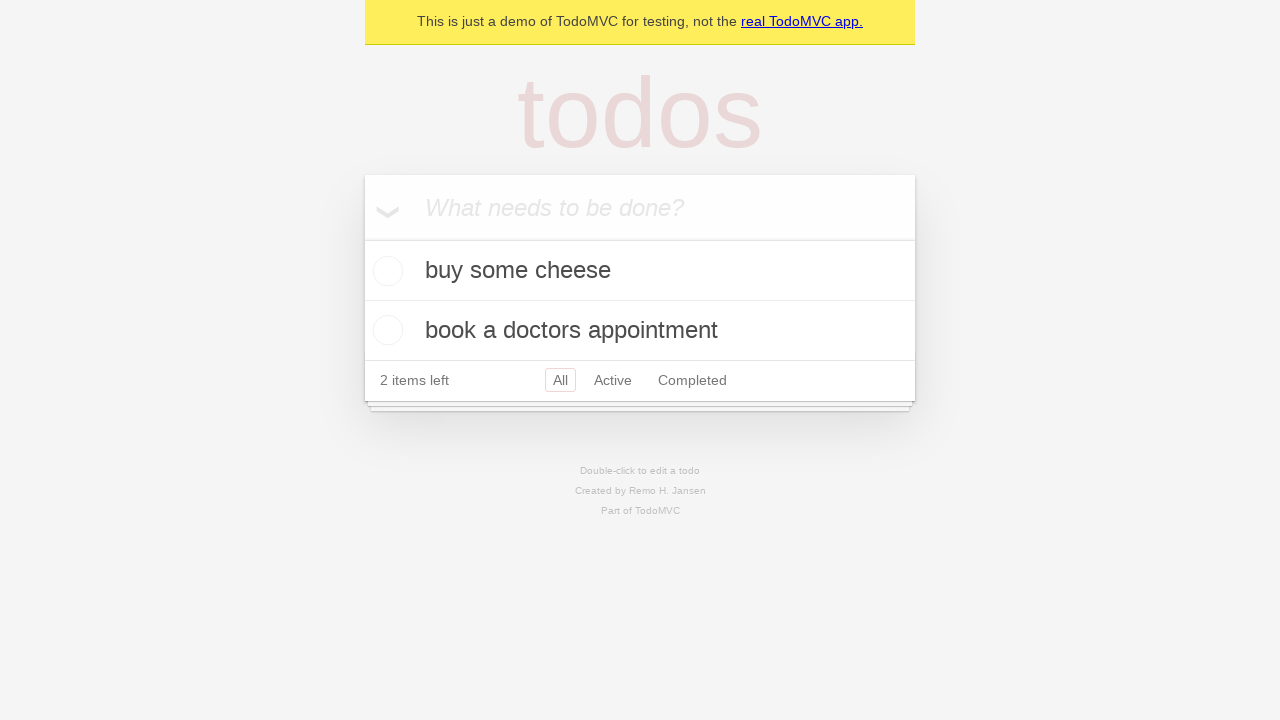